Tests keyboard actions on a text comparison page by filling a textarea, using keyboard shortcuts like Ctrl+A, Ctrl+C, Tab, and typing special characters with Shift modifiers

Starting URL: https://gotranscript.com/text-compare

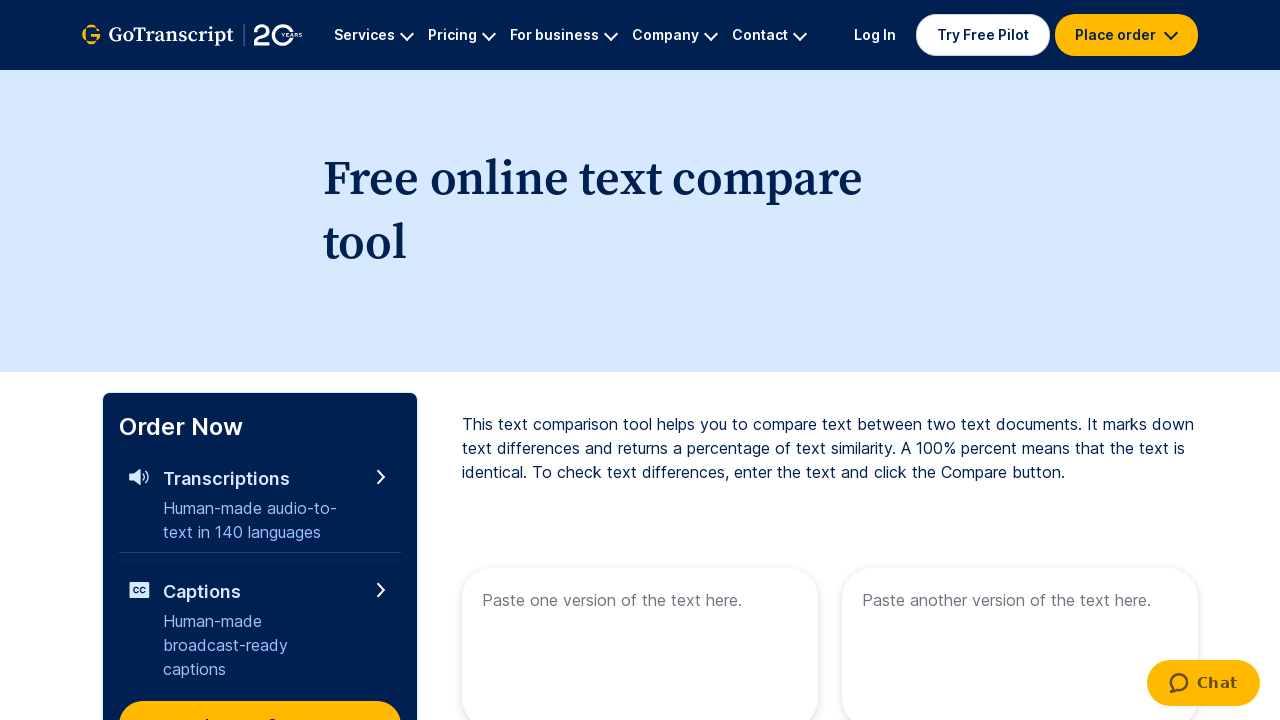

Filled first textarea with 'I am learning Playwright with JavaScript' on textarea[name="text1"]
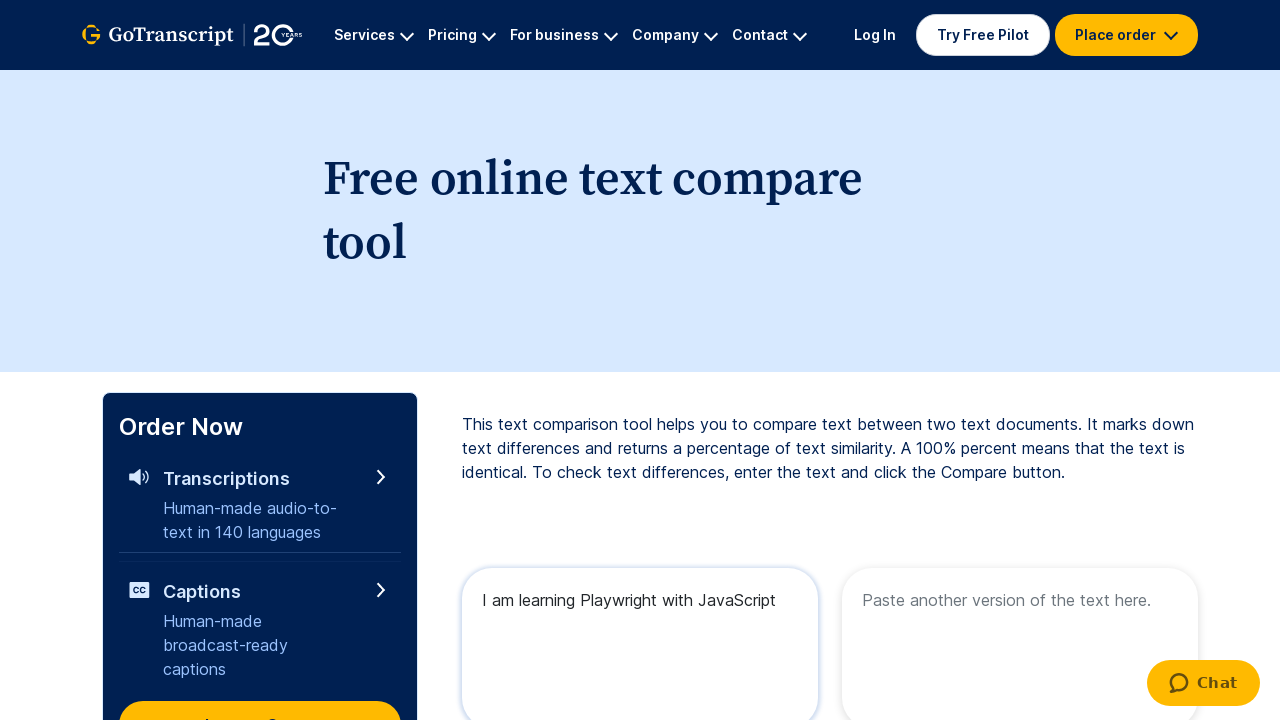

Pressed Ctrl+A to select all text
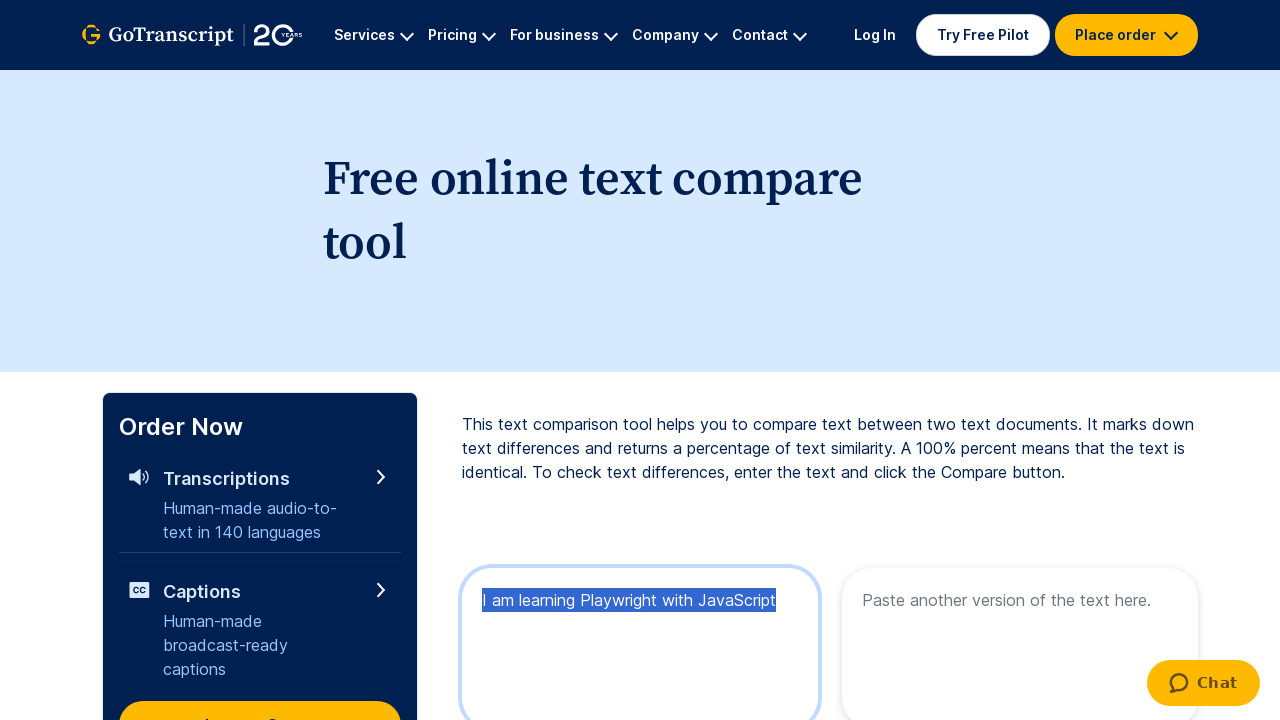

Pressed Ctrl+C to copy selected text
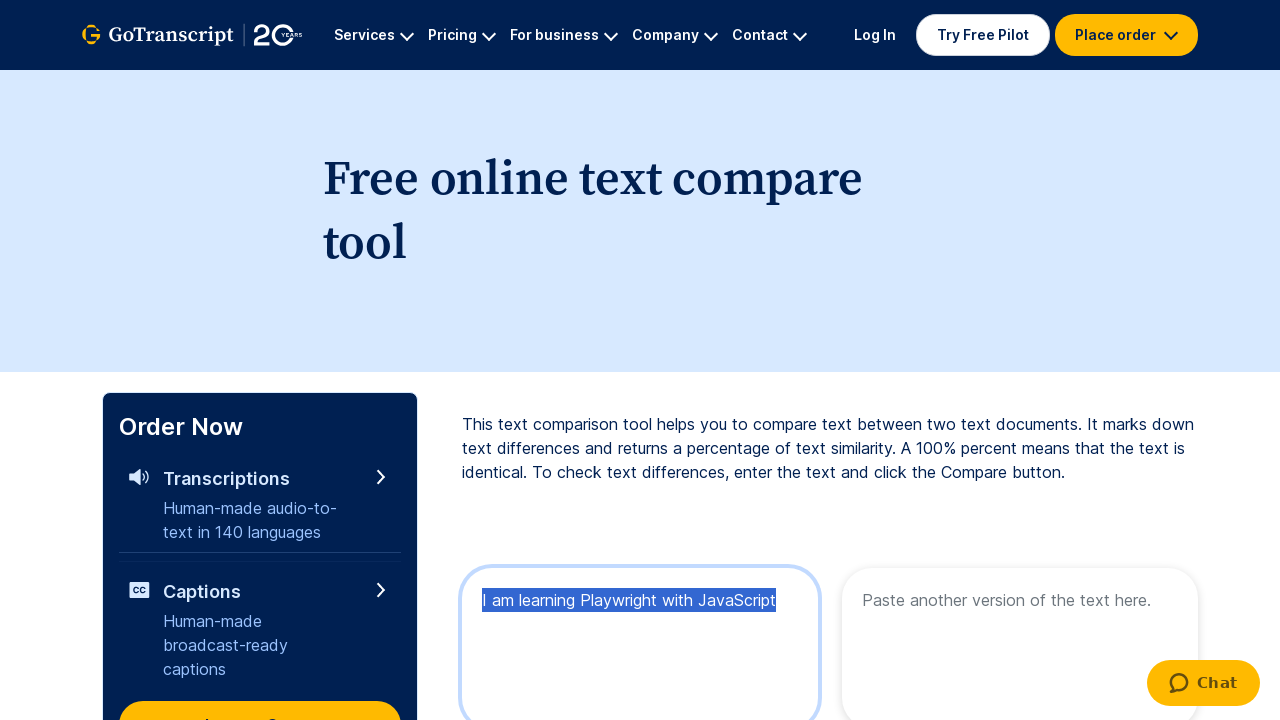

Pressed Tab to move to next element
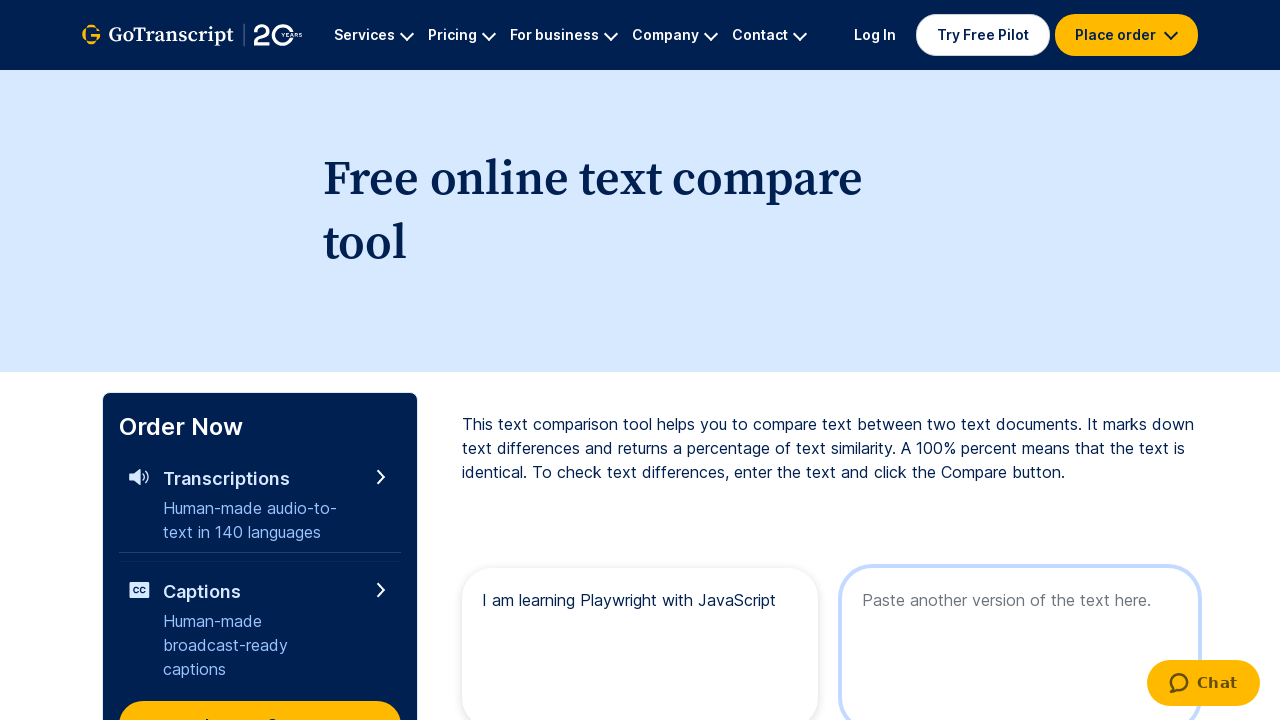

Pressed Shift+Digit2 to type @ symbol
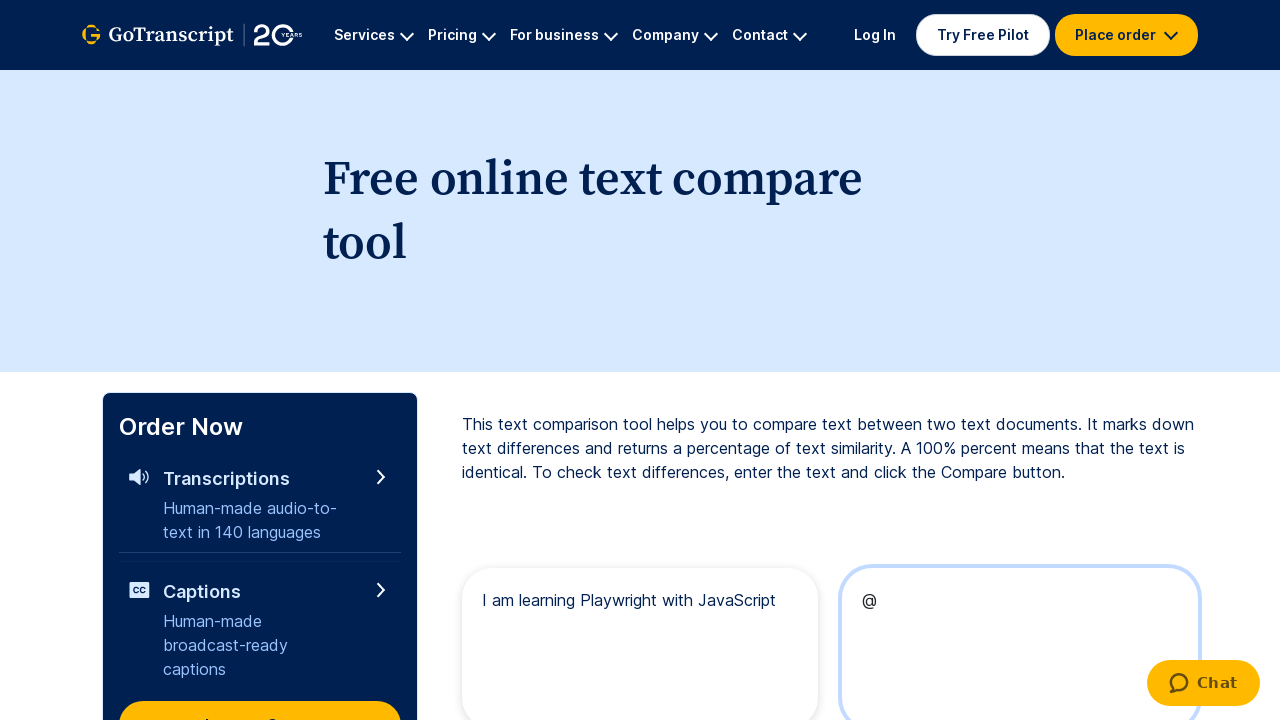

Pressed Shift+Digit5 to type % symbol
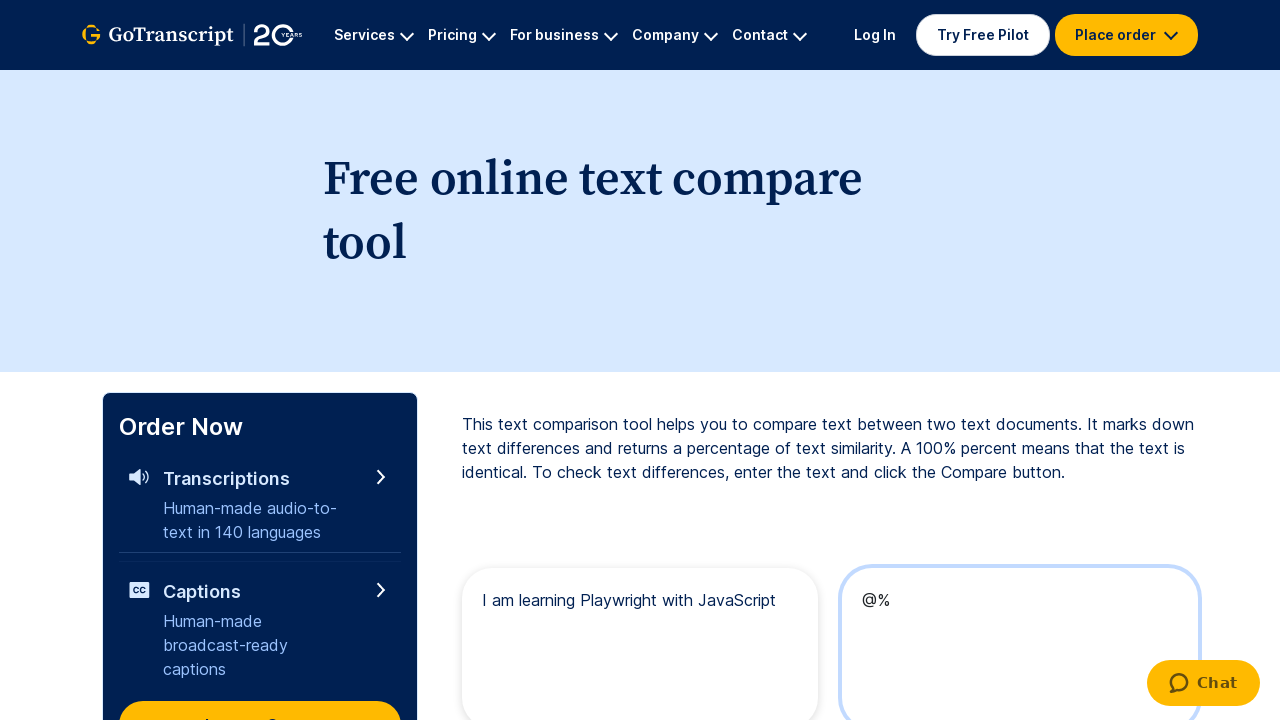

Waited 3 seconds for actions to complete
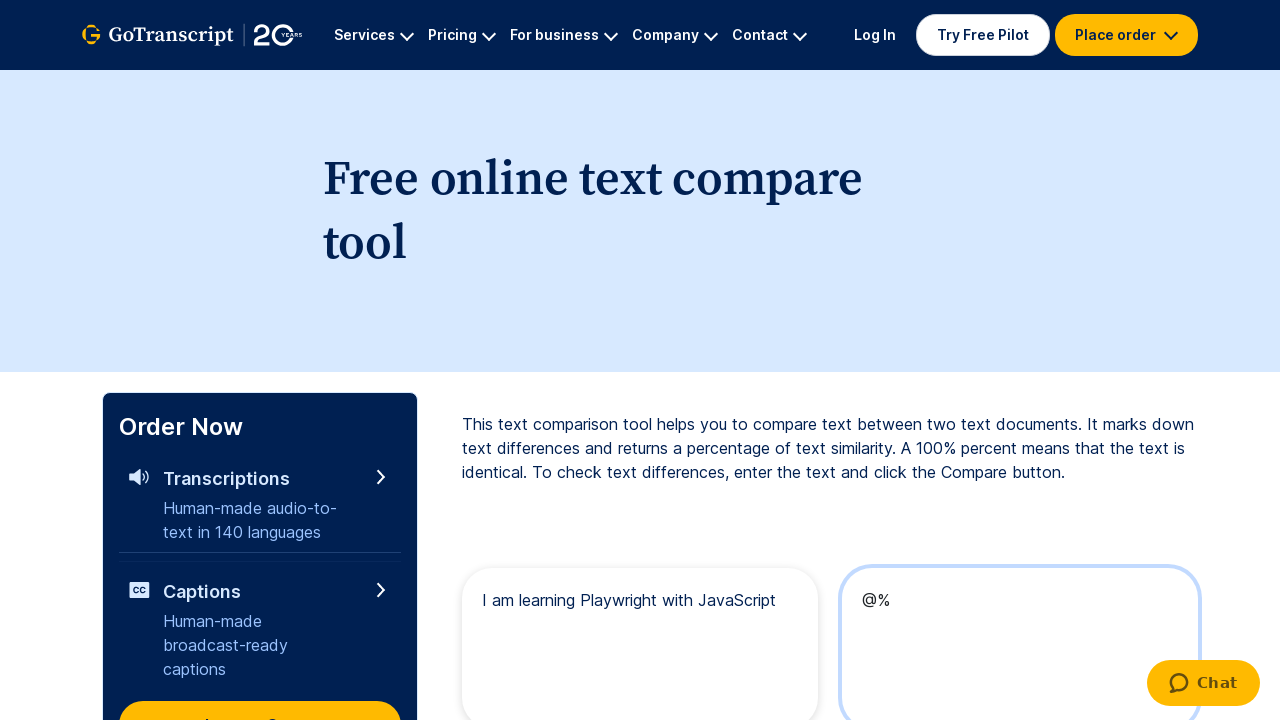

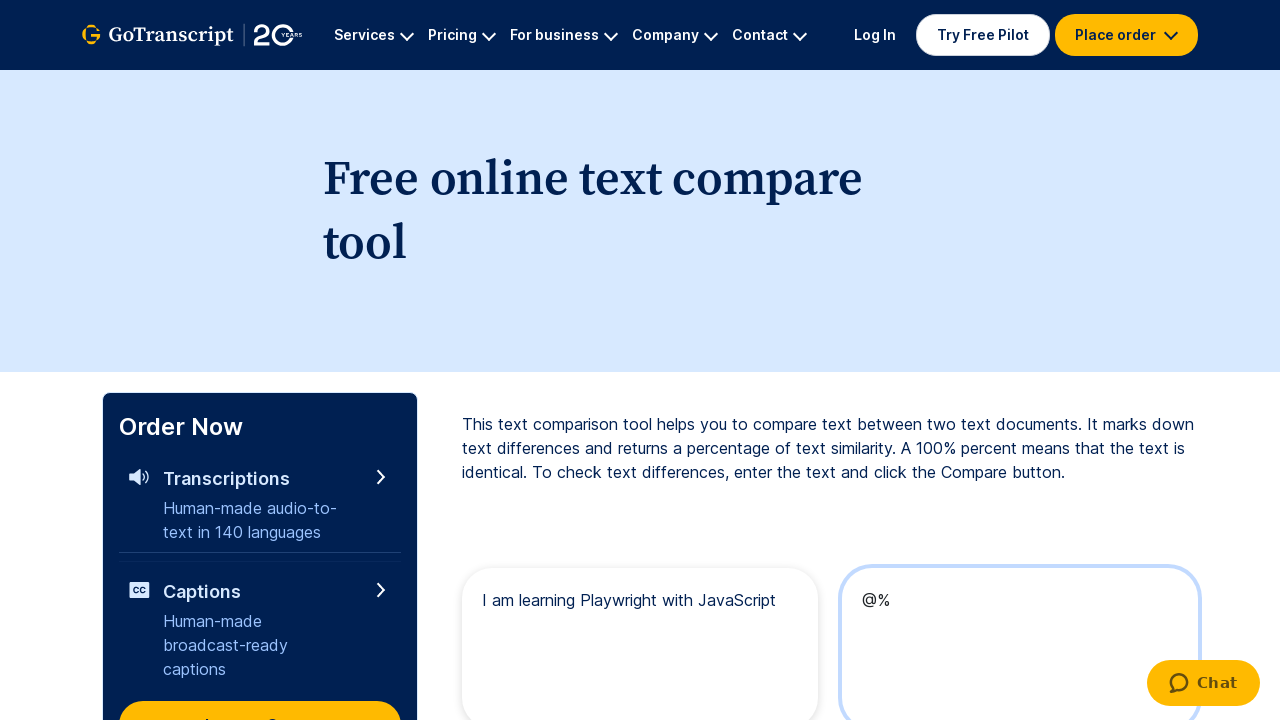